Tests browser window handling by navigating to the Alerts, Frame & Windows section, clicking on Browser Windows, opening a new tab, and then switching between the parent window and the new tab.

Starting URL: https://demoqa.com

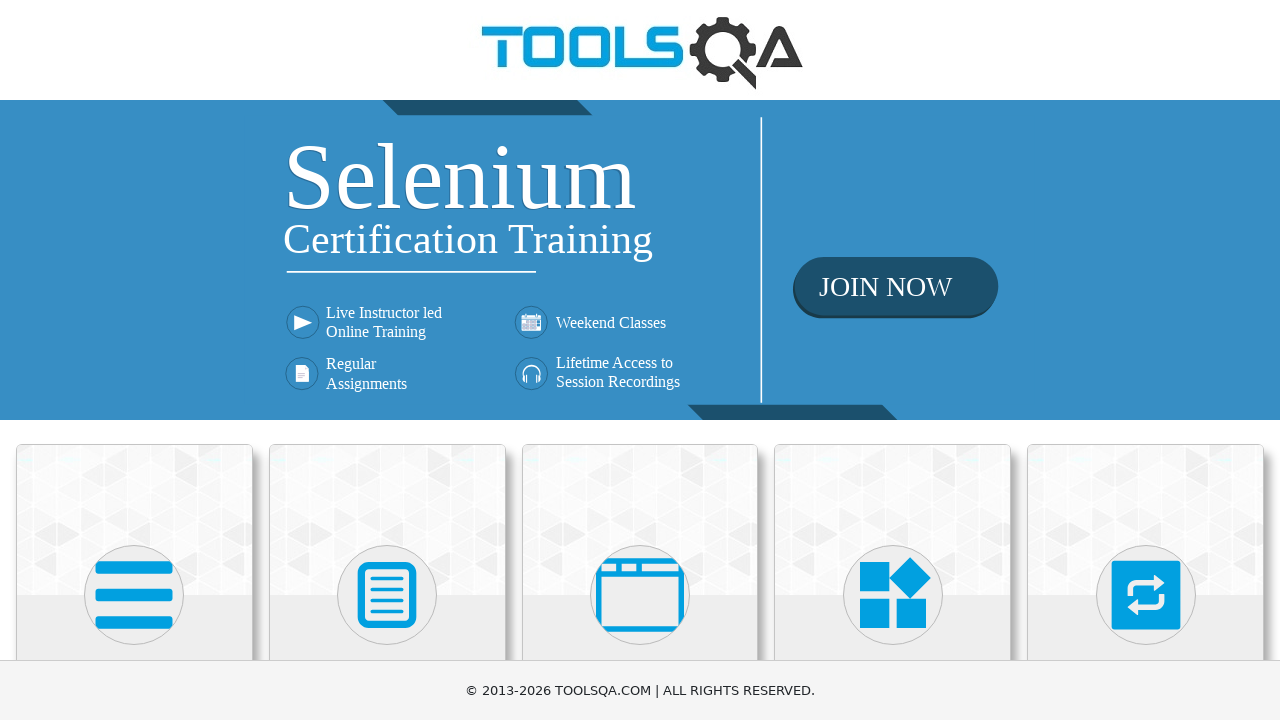

Clicked on 'Alerts, Frame & Windows' section at (640, 360) on xpath=//h5[text()='Alerts, Frame & Windows']
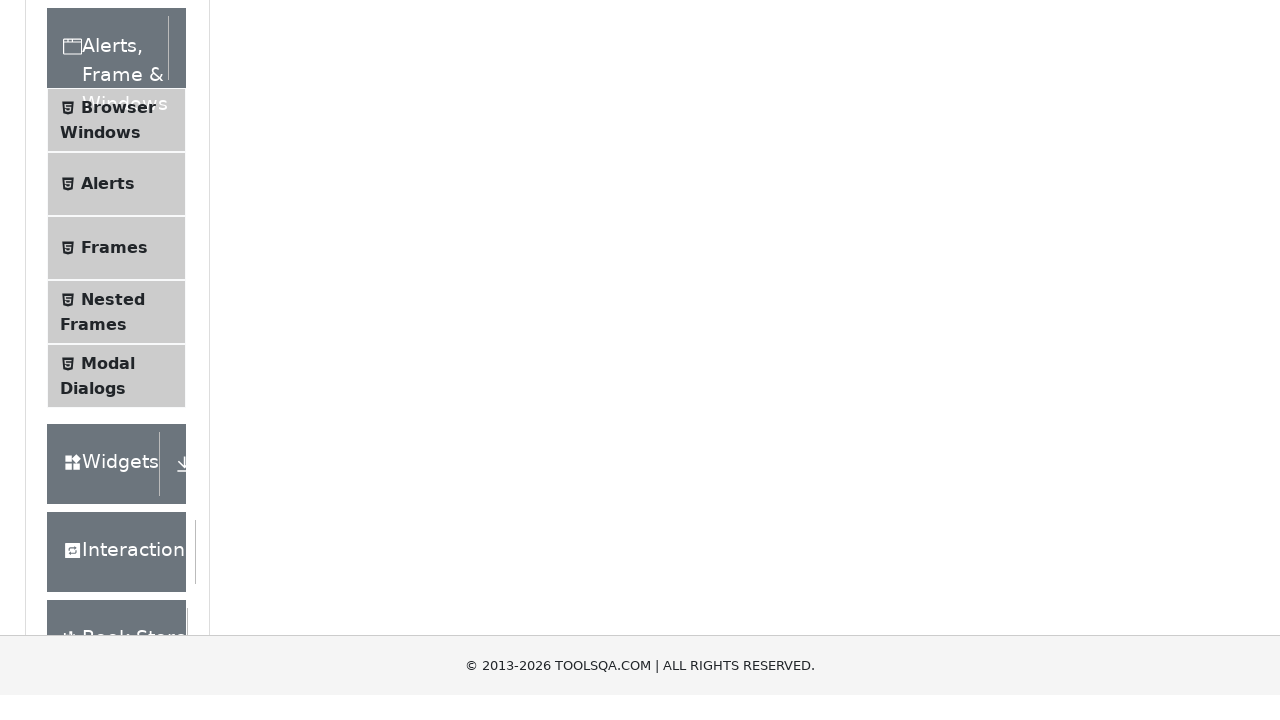

Menu expanded and 'Browser Windows' option is visible
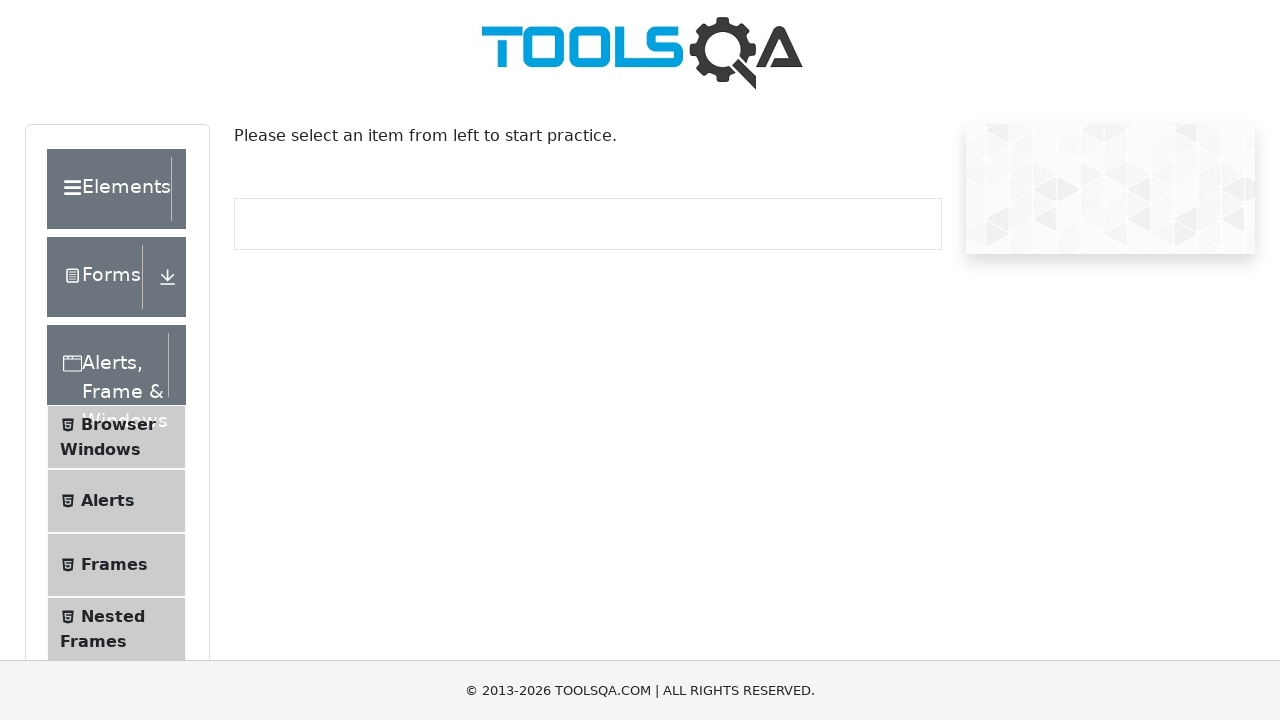

Clicked on 'Browser Windows' menu item at (118, 424) on xpath=//span[text()='Browser Windows']
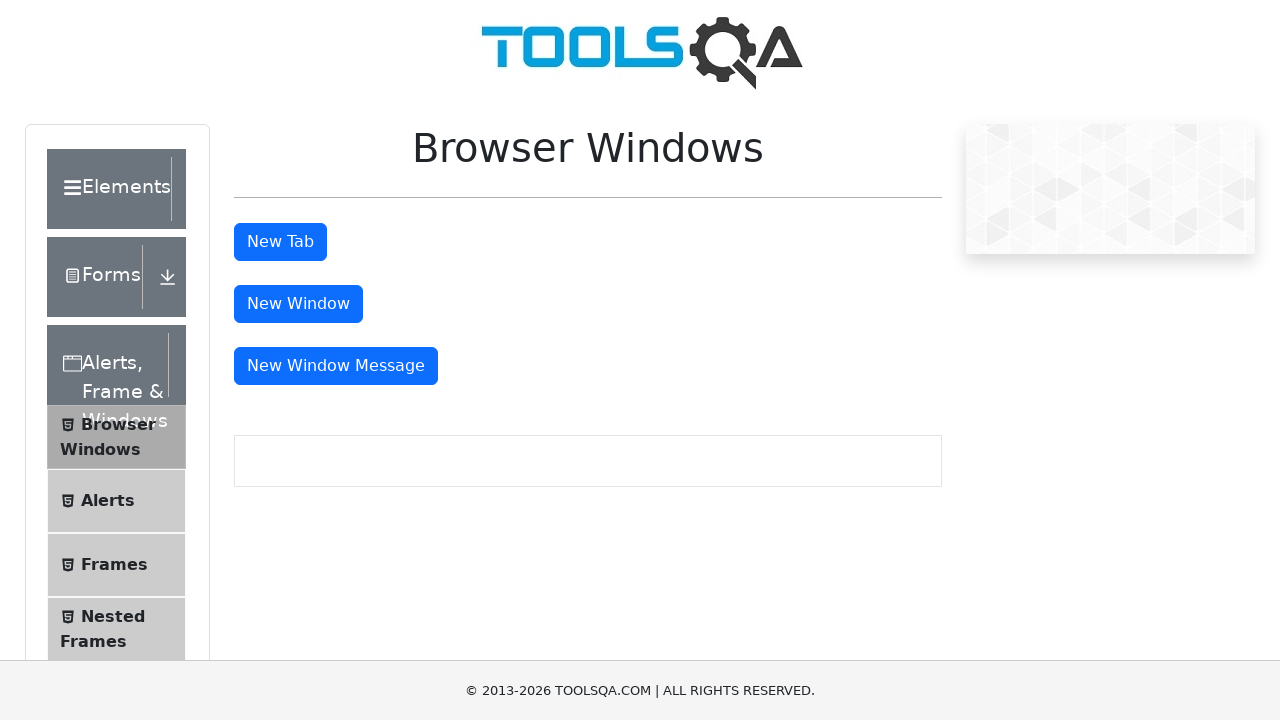

Browser Windows page loaded successfully
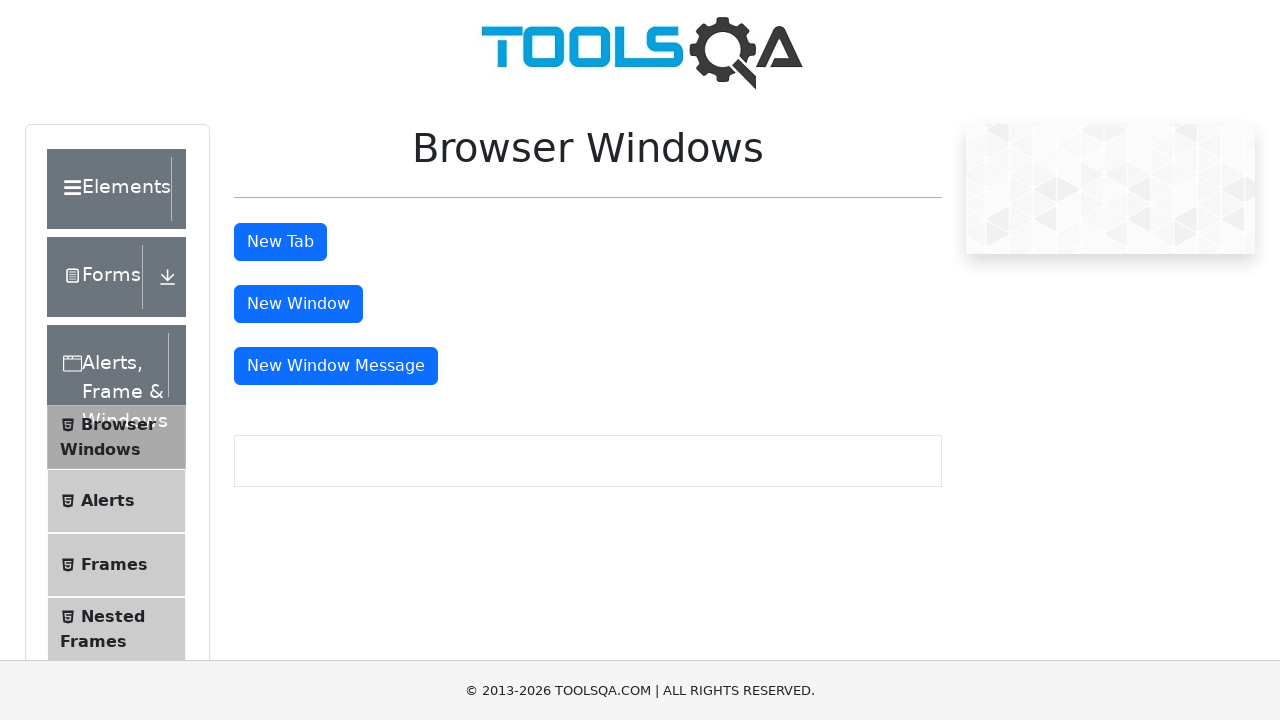

Clicked button to open new tab at (280, 242) on #tabButton
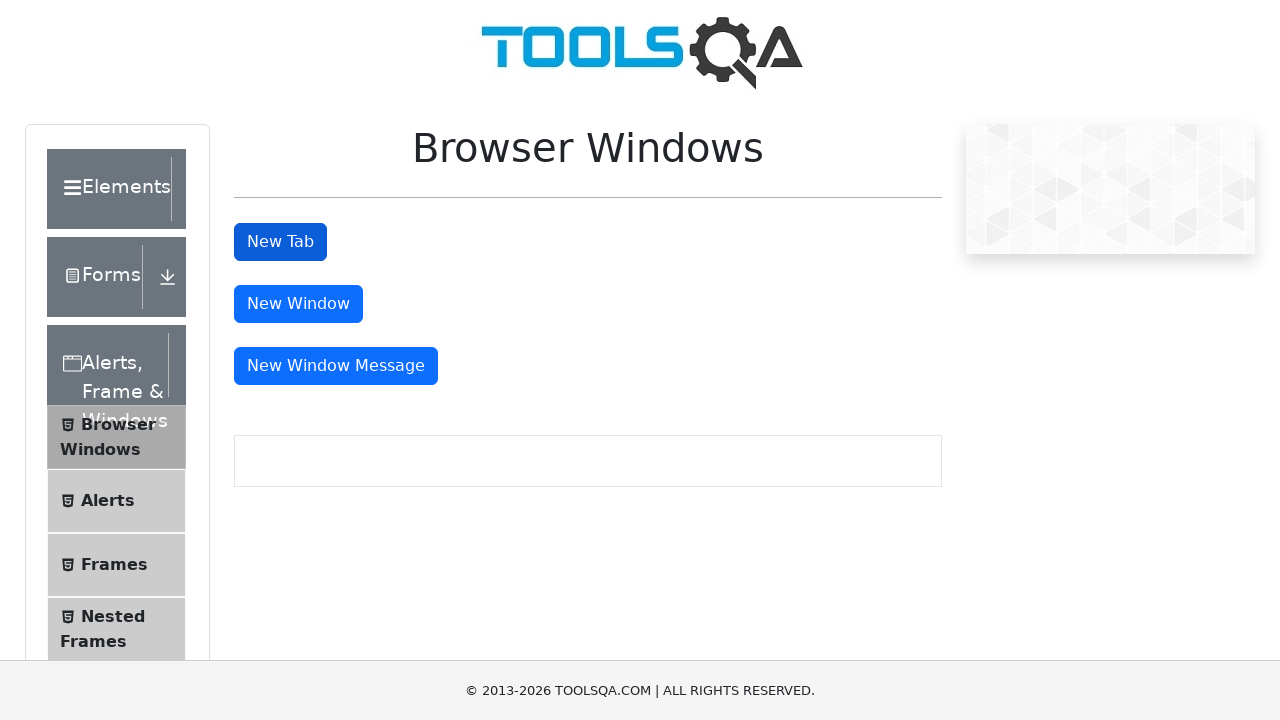

New tab opened and captured
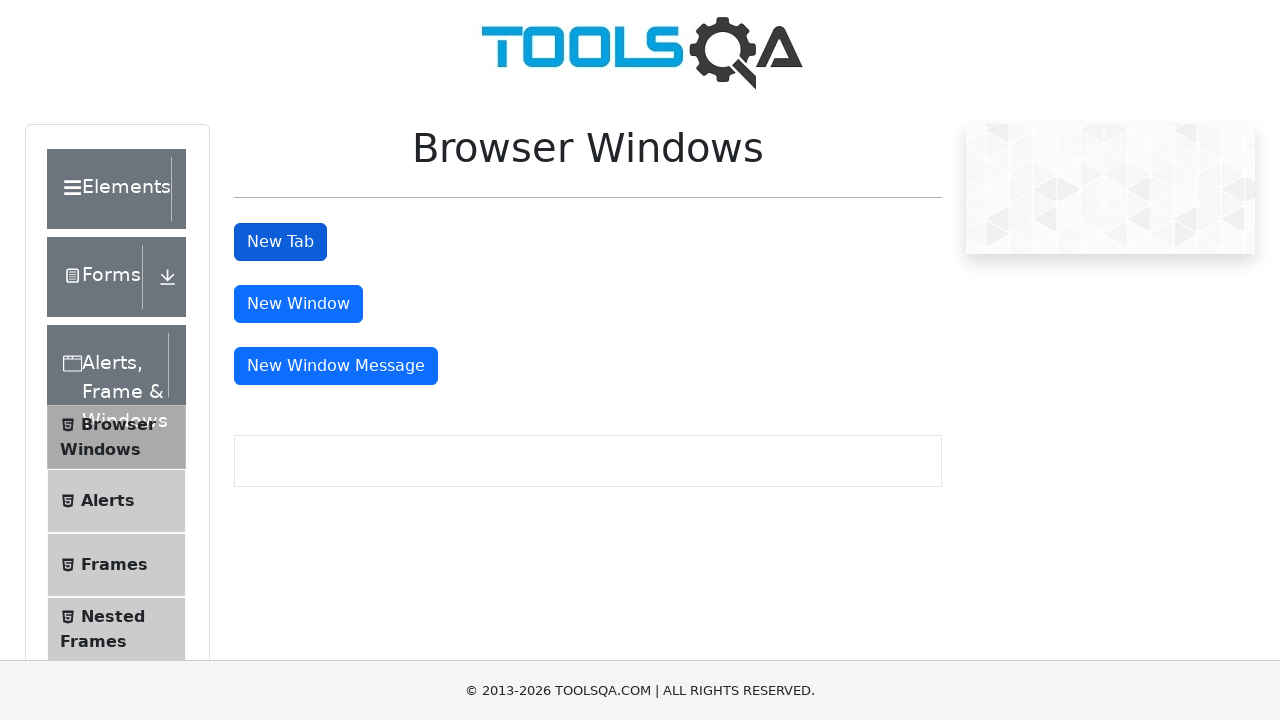

New tab fully loaded
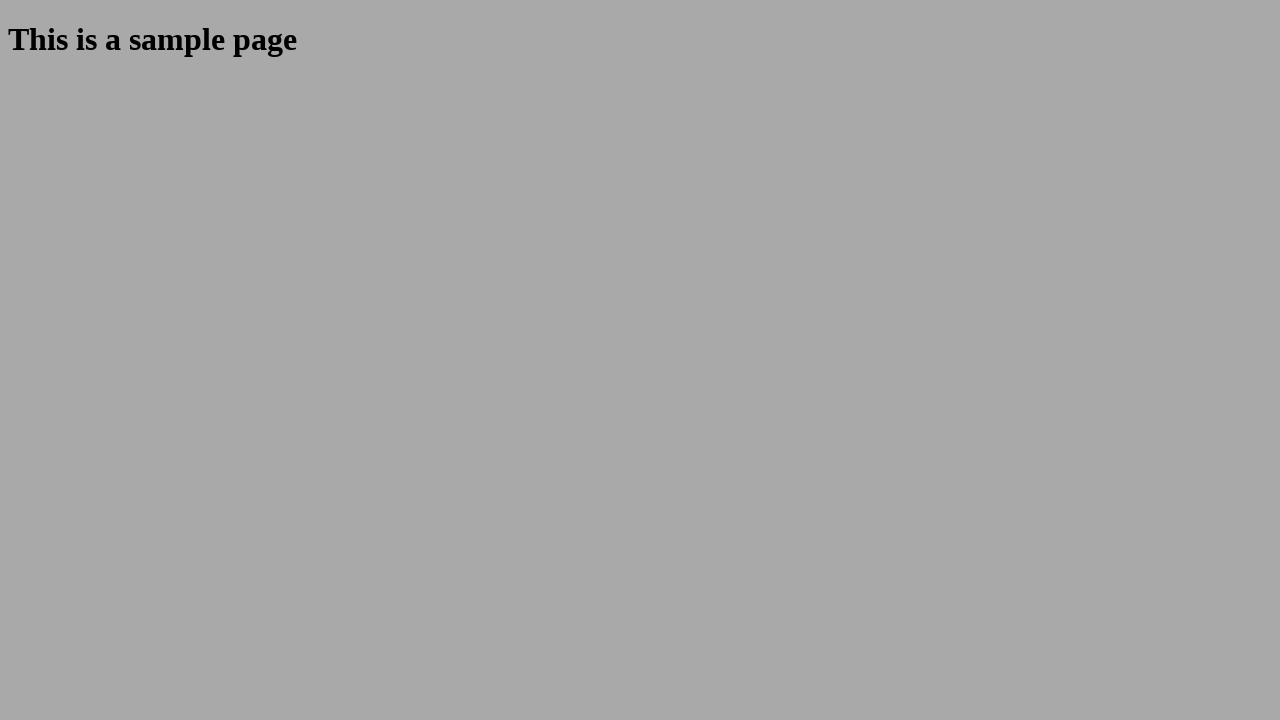

New tab closed
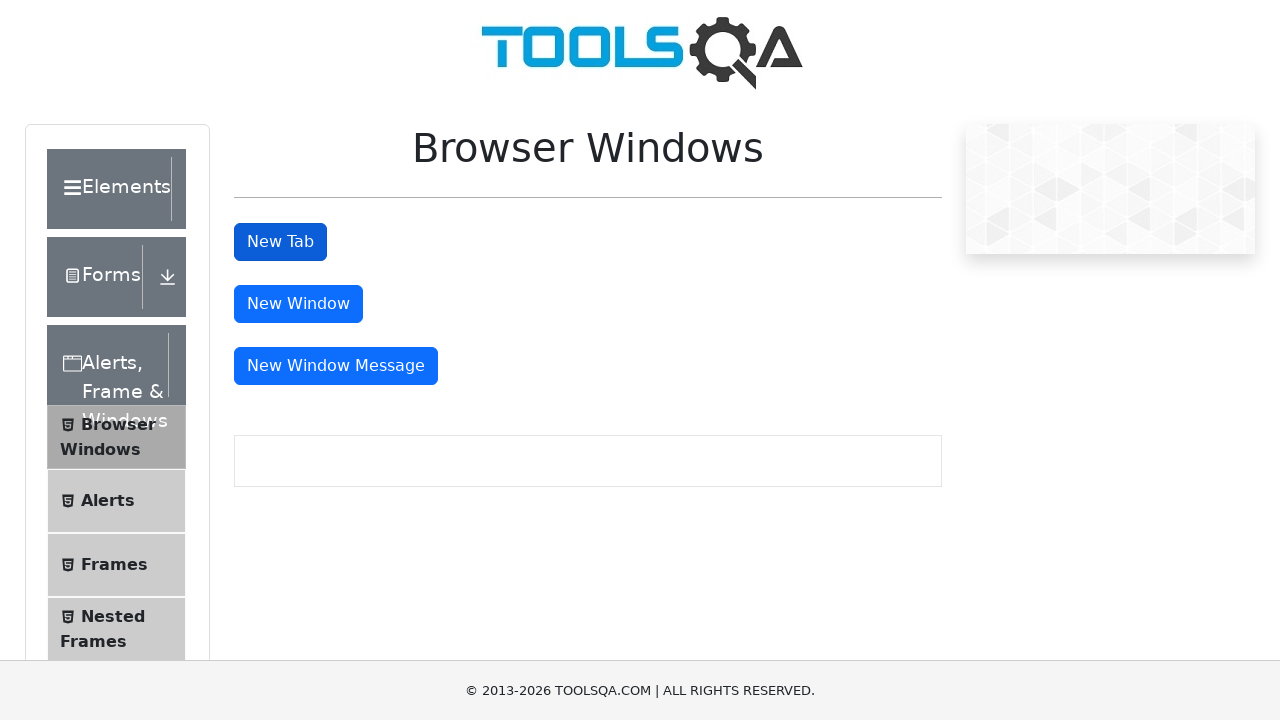

Parent window brought to front
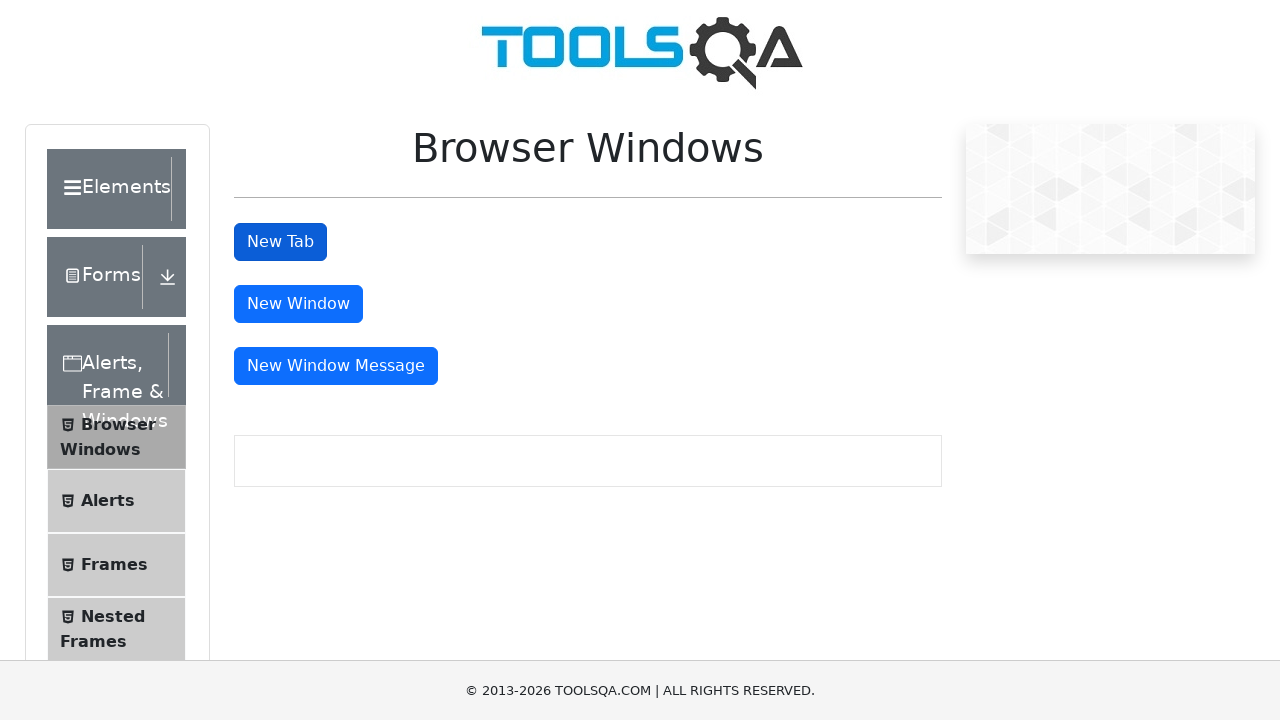

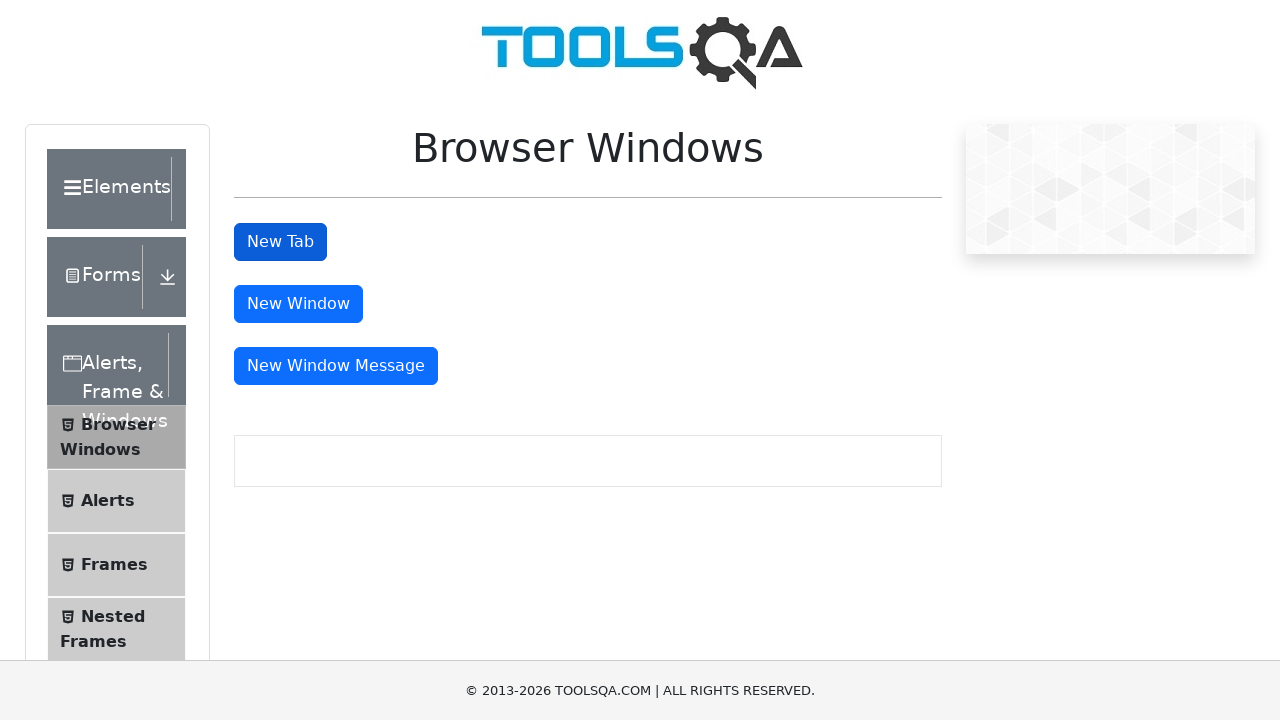